Tests a math exercise page by reading a value from the page, calculating log(abs(12*sin(x))), filling in the answer, checking two required checkboxes, and submitting the form.

Starting URL: https://suninjuly.github.io/math.html

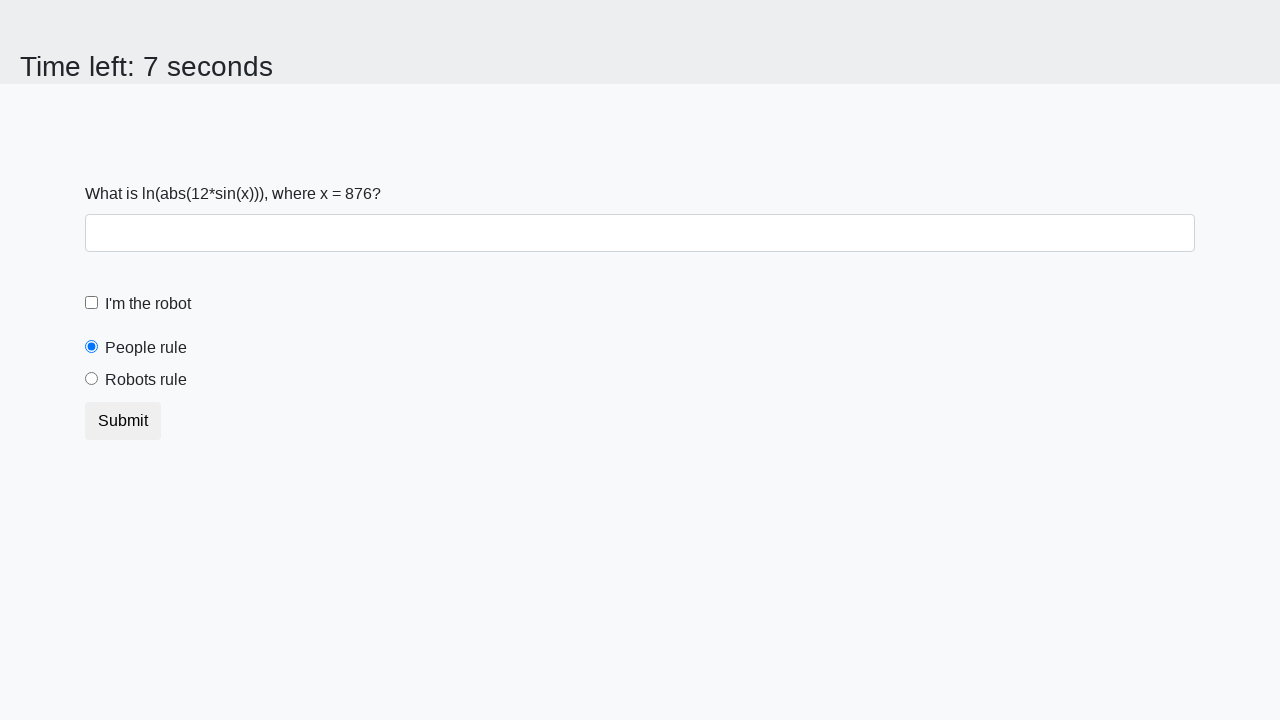

Located the x value input element
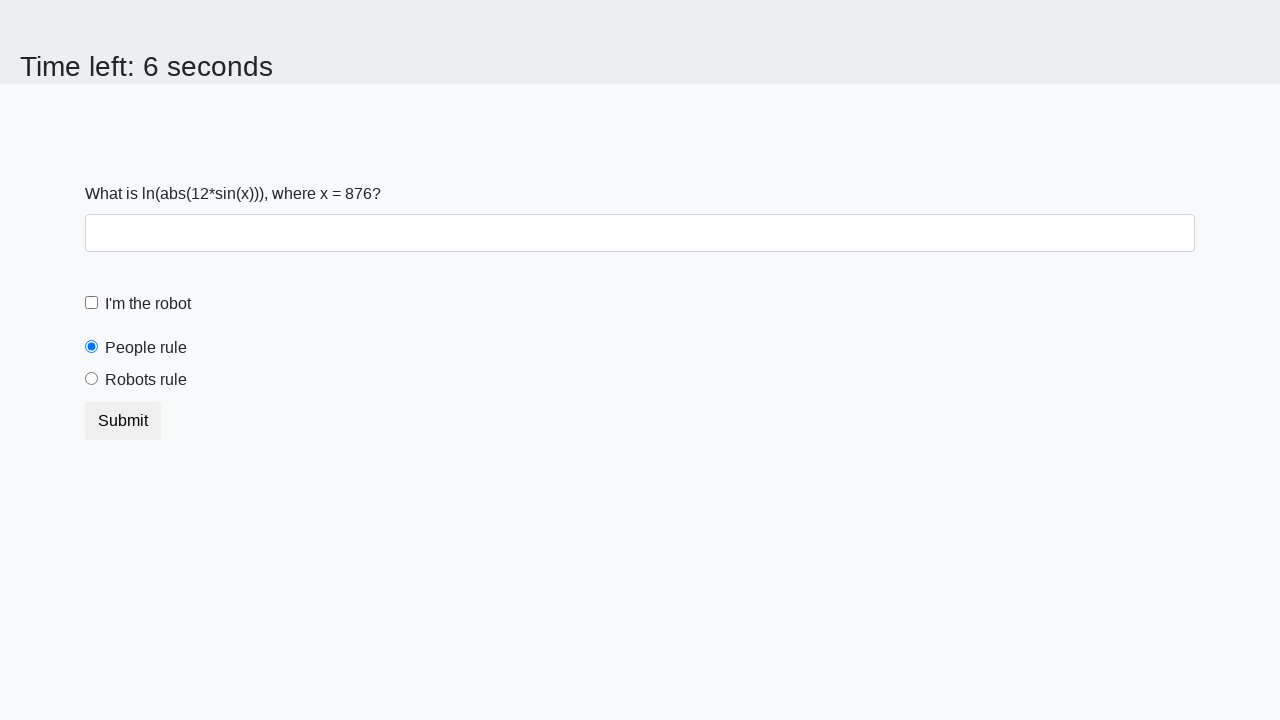

Read x value from page: 876
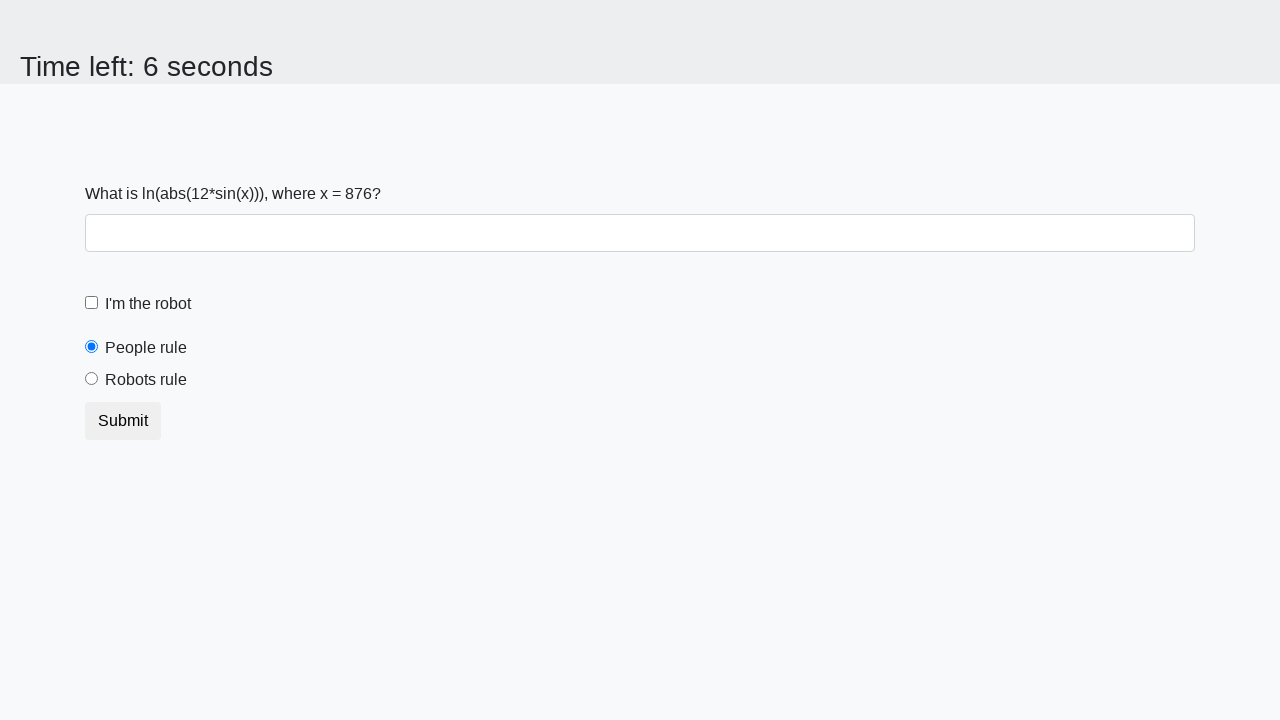

Calculated answer log(abs(12*sin(876))) = 1.7576622760669844
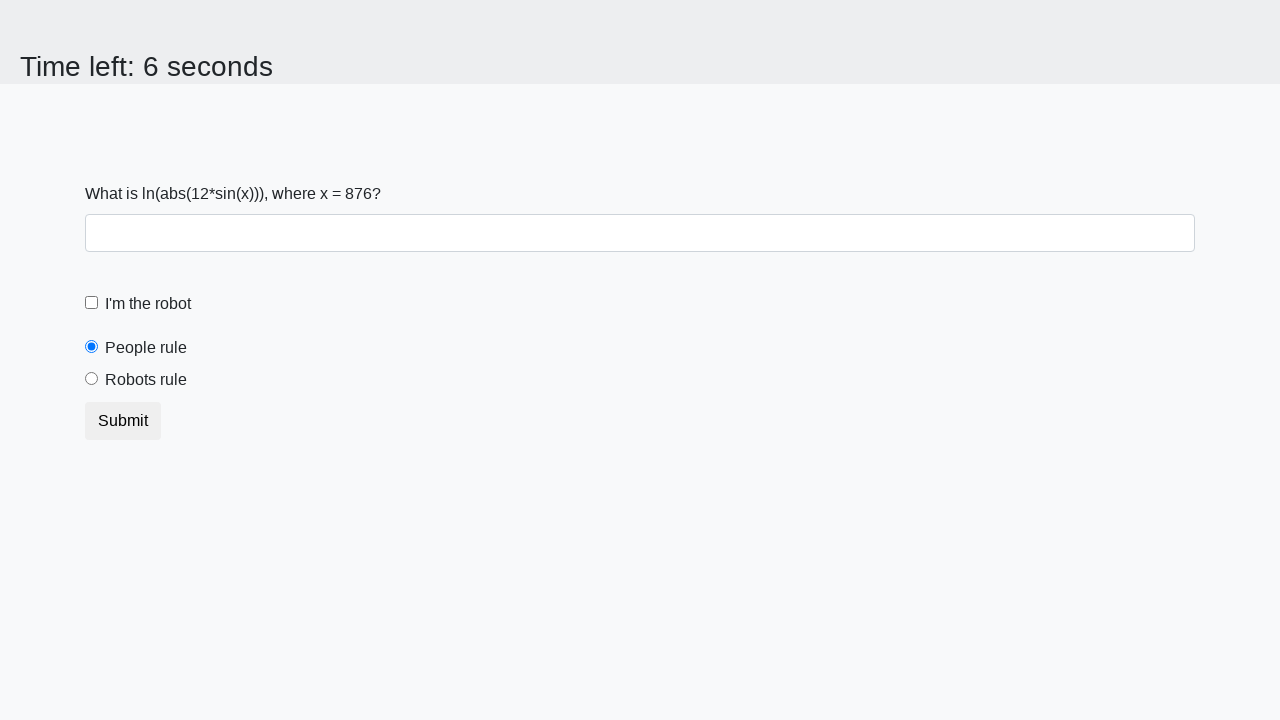

Filled answer field with calculated value: 1.7576622760669844 on #answer
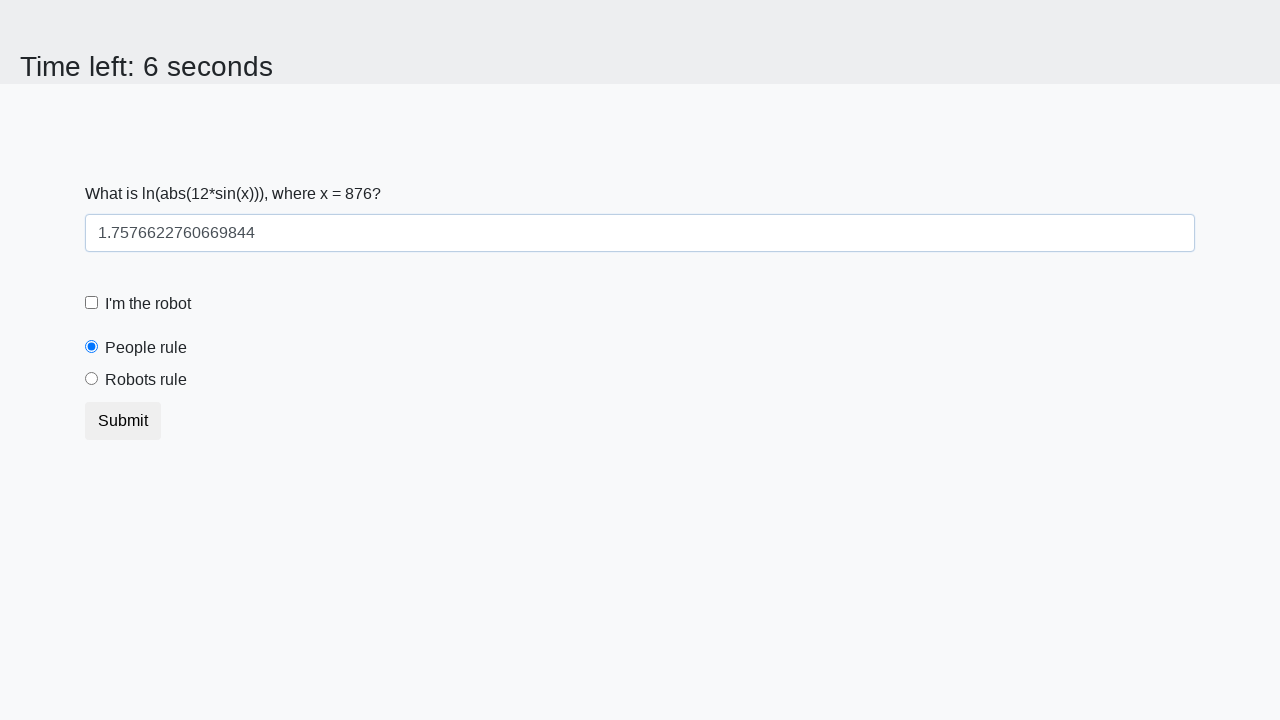

Checked the robot checkbox at (148, 304) on [for="robotCheckbox"]
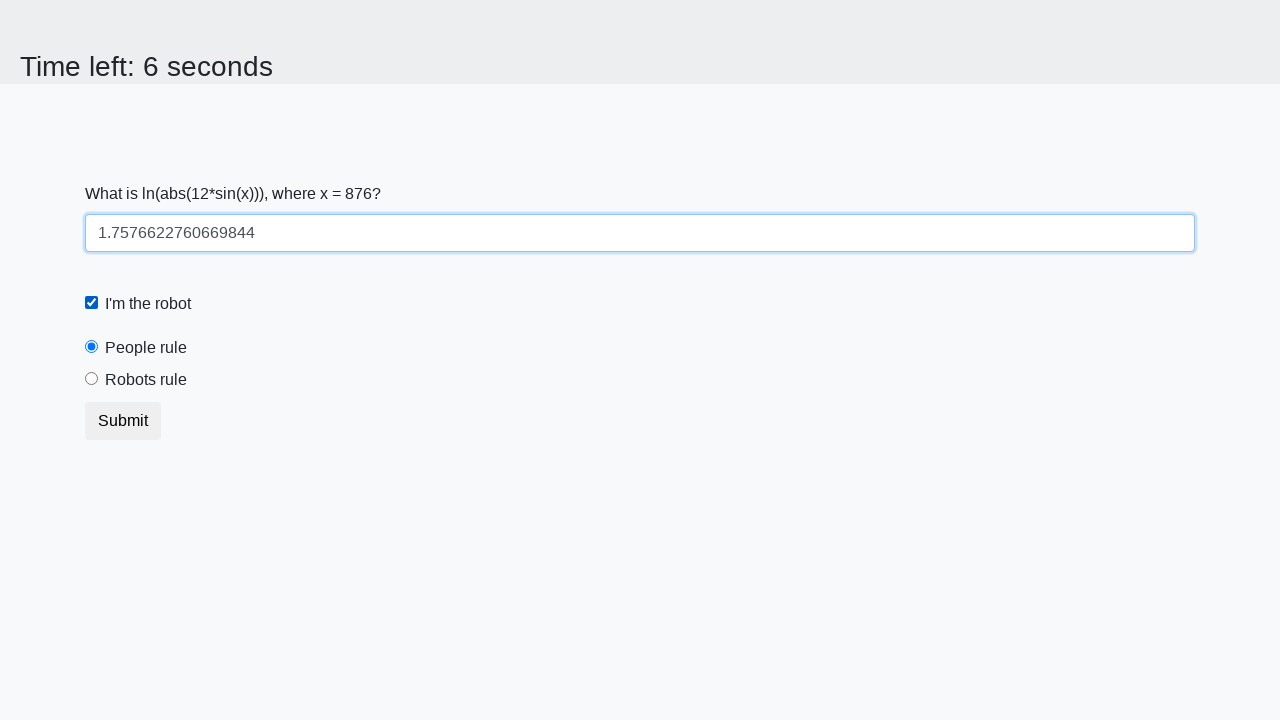

Checked the robots rule radio button at (146, 380) on [for="robotsRule"]
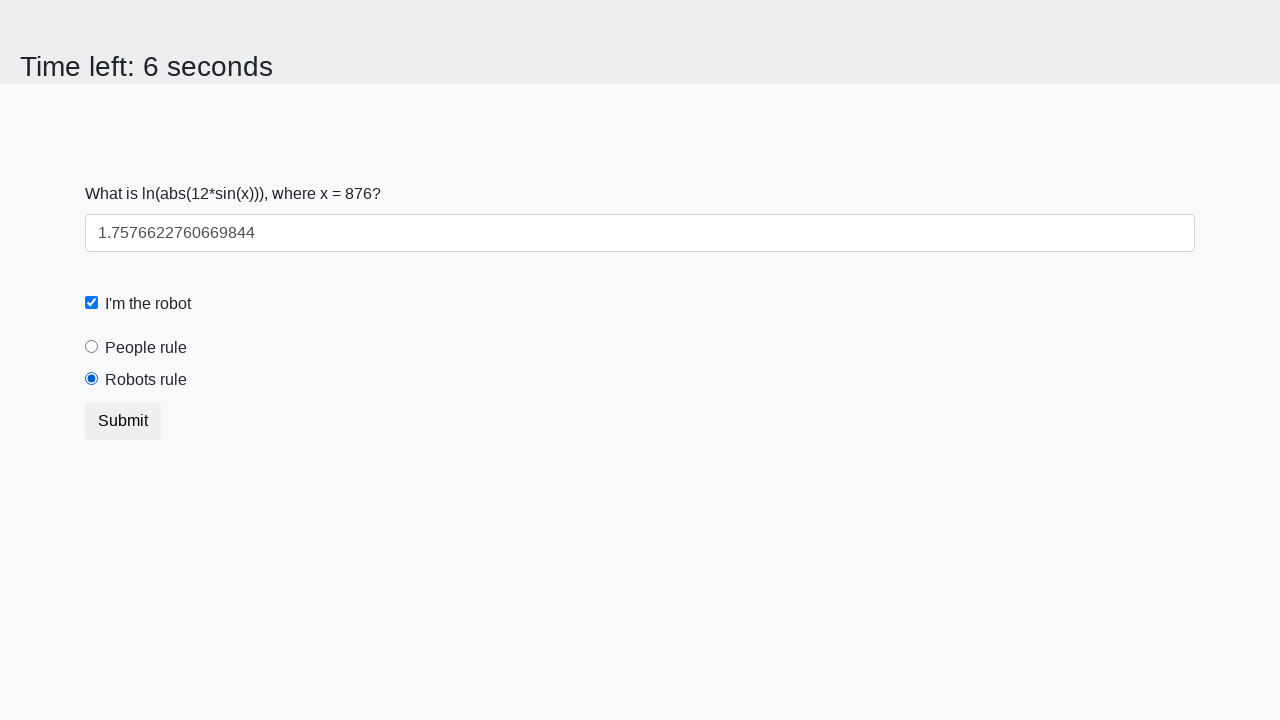

Clicked submit button to submit the form at (123, 421) on .btn
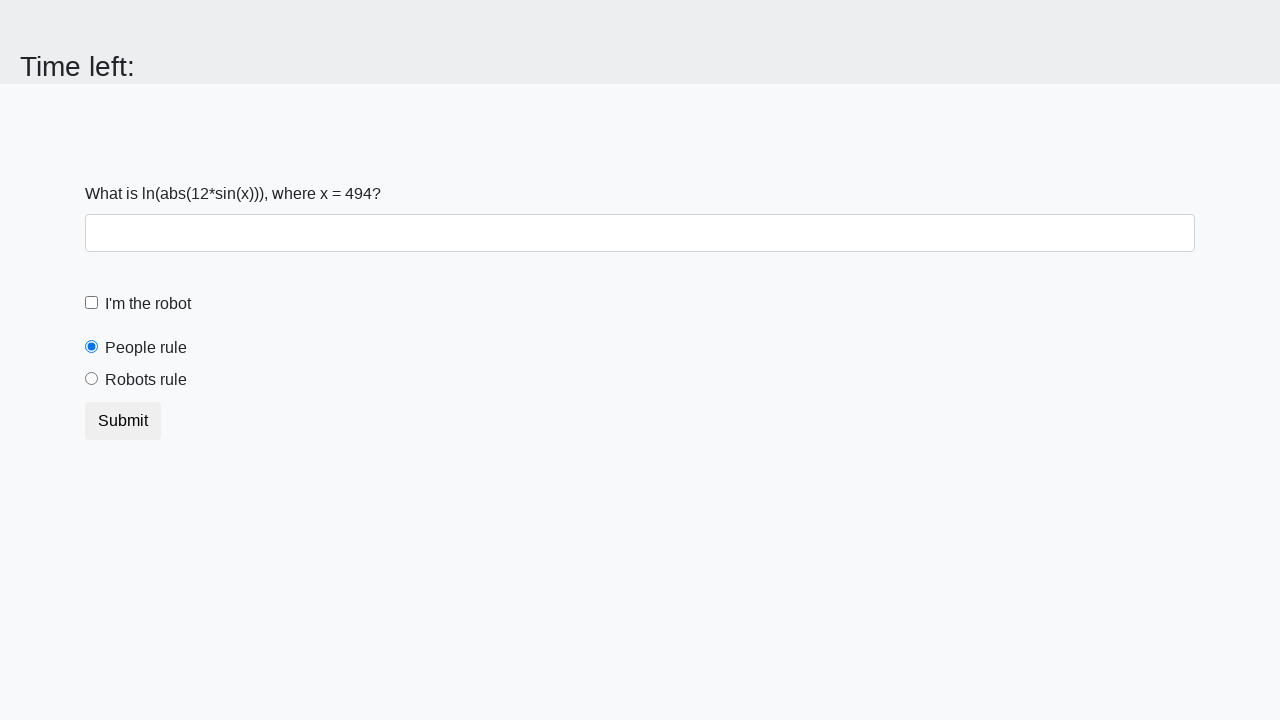

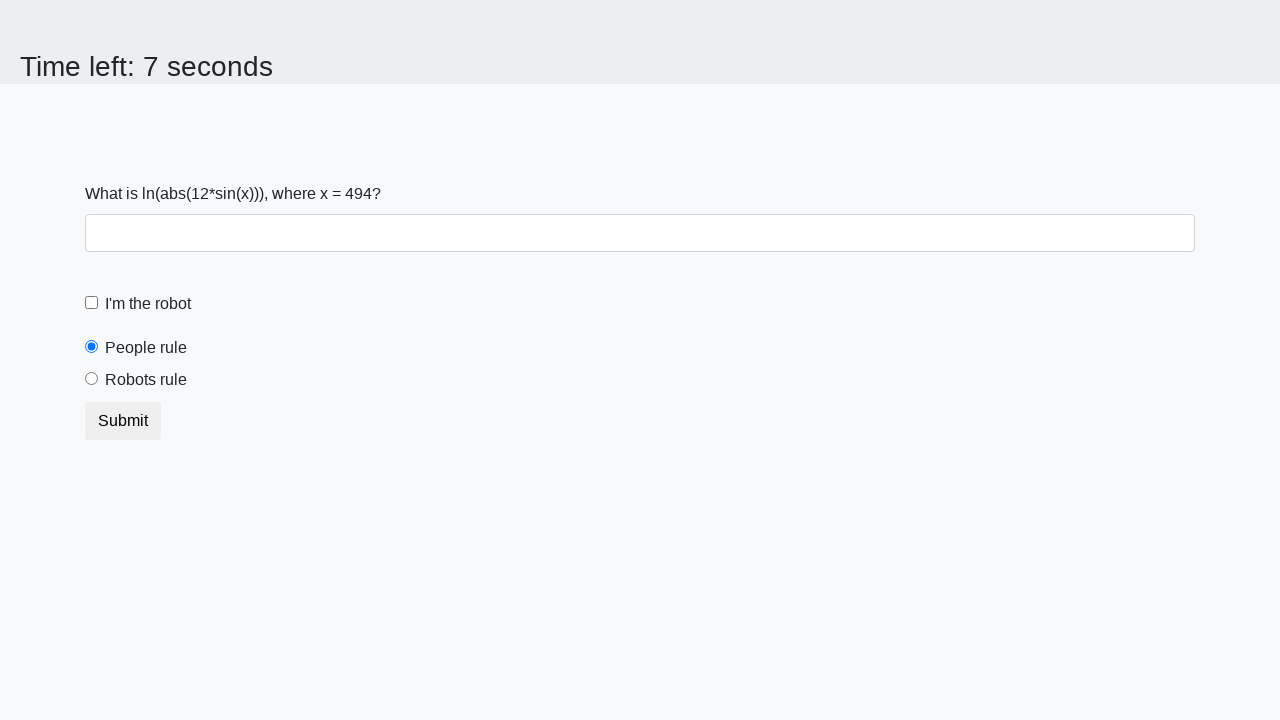